Tests drag and drop functionality by navigating to the Drag and Drop page and dragging column A to column B

Starting URL: https://loopcamp.vercel.app/index.html

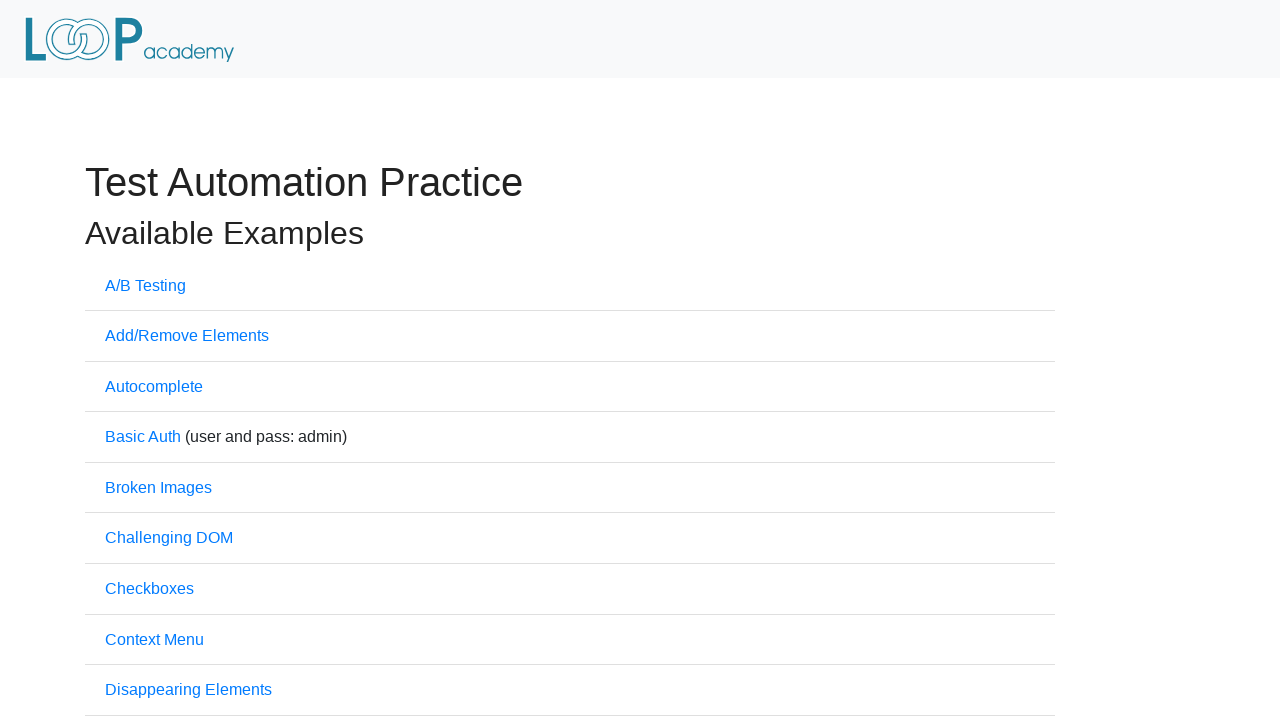

Navigated to Loopcamp homepage
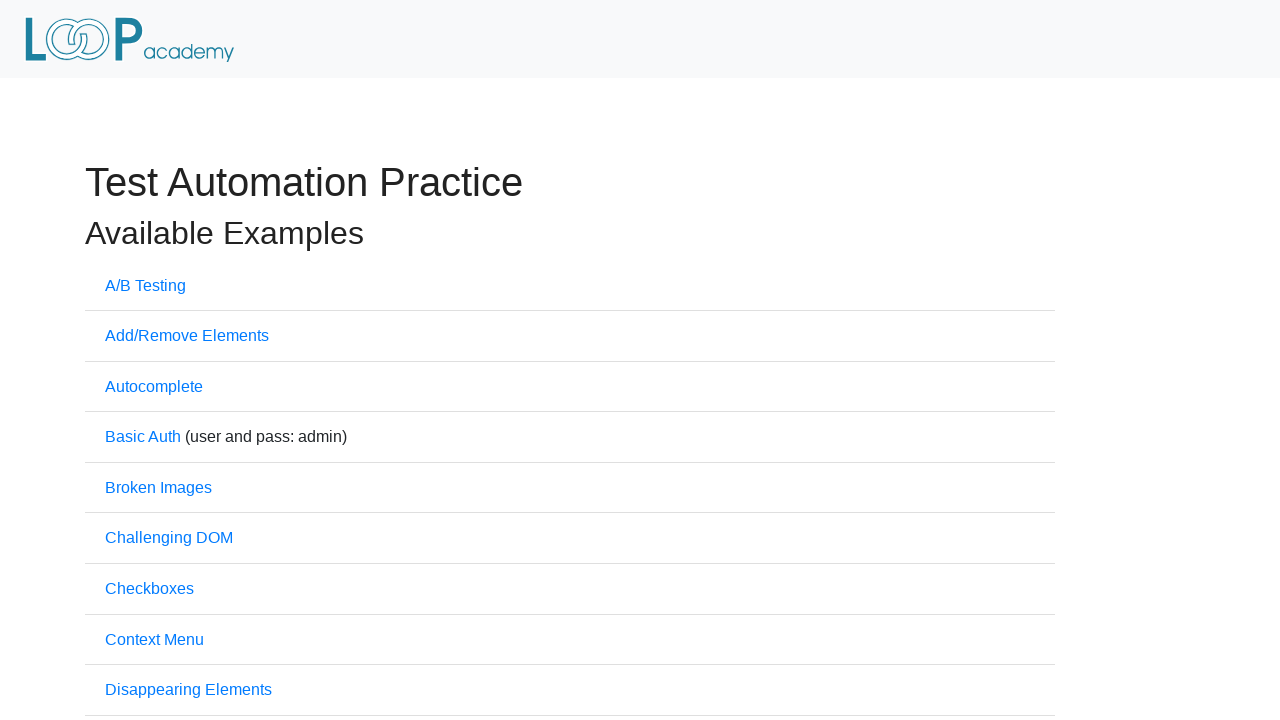

Clicked on 'Drag and Drop' link at (158, 360) on text='Drag and Drop'
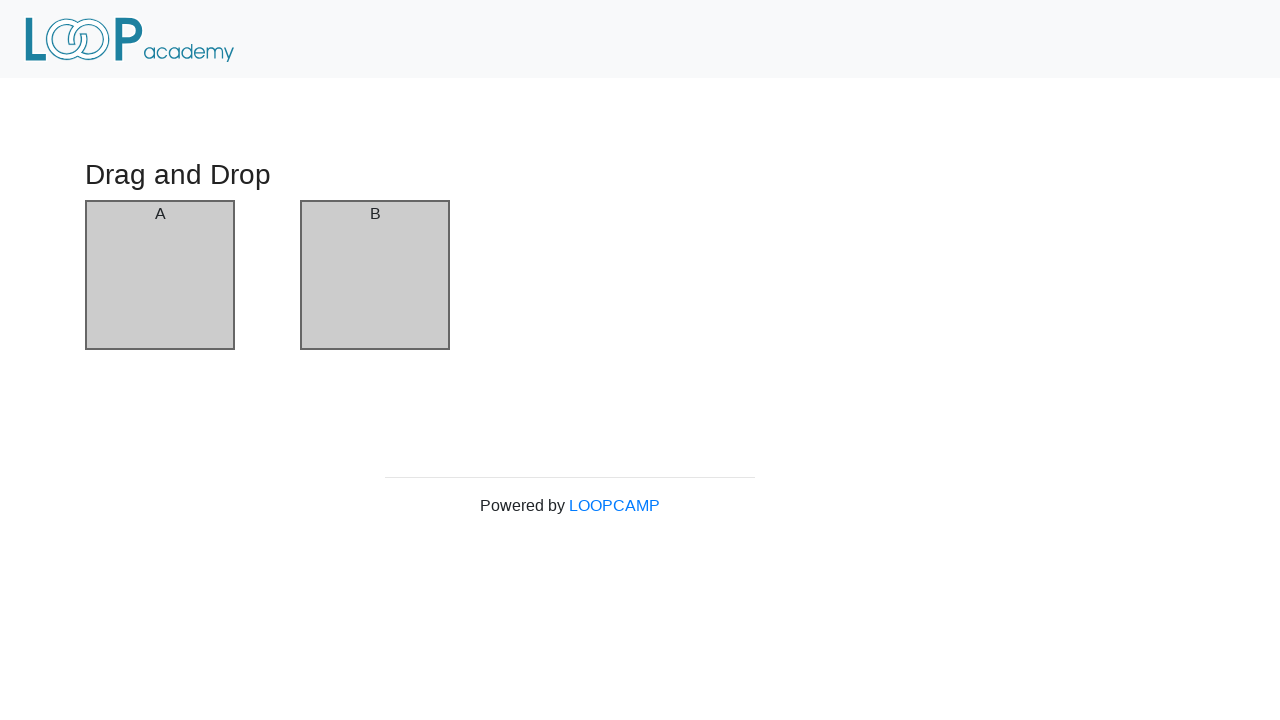

Dragged column A to column B at (375, 275)
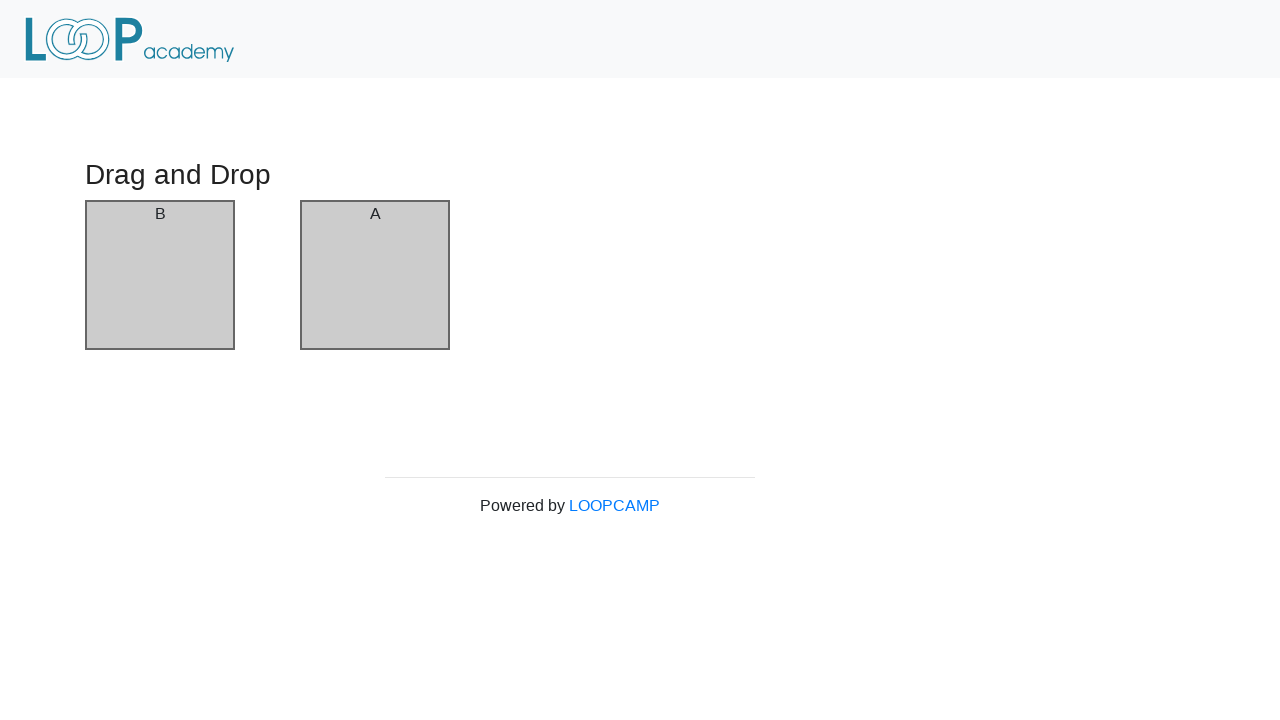

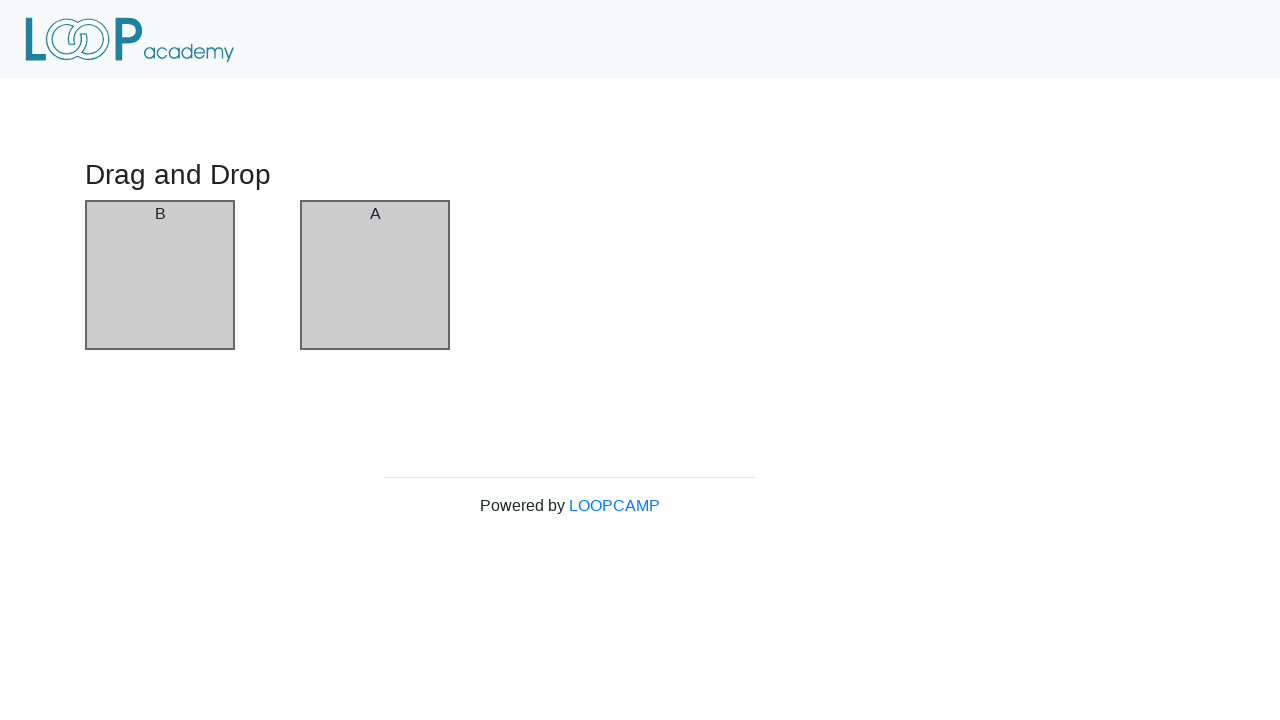